Tests clicking on multiple buttons on a blog page by waiting for each button to become visible before clicking. The script clicks on the 4th, 5th, and 6th buttons with the class "my_buttons".

Starting URL: https://theautomationzone.blogspot.com/

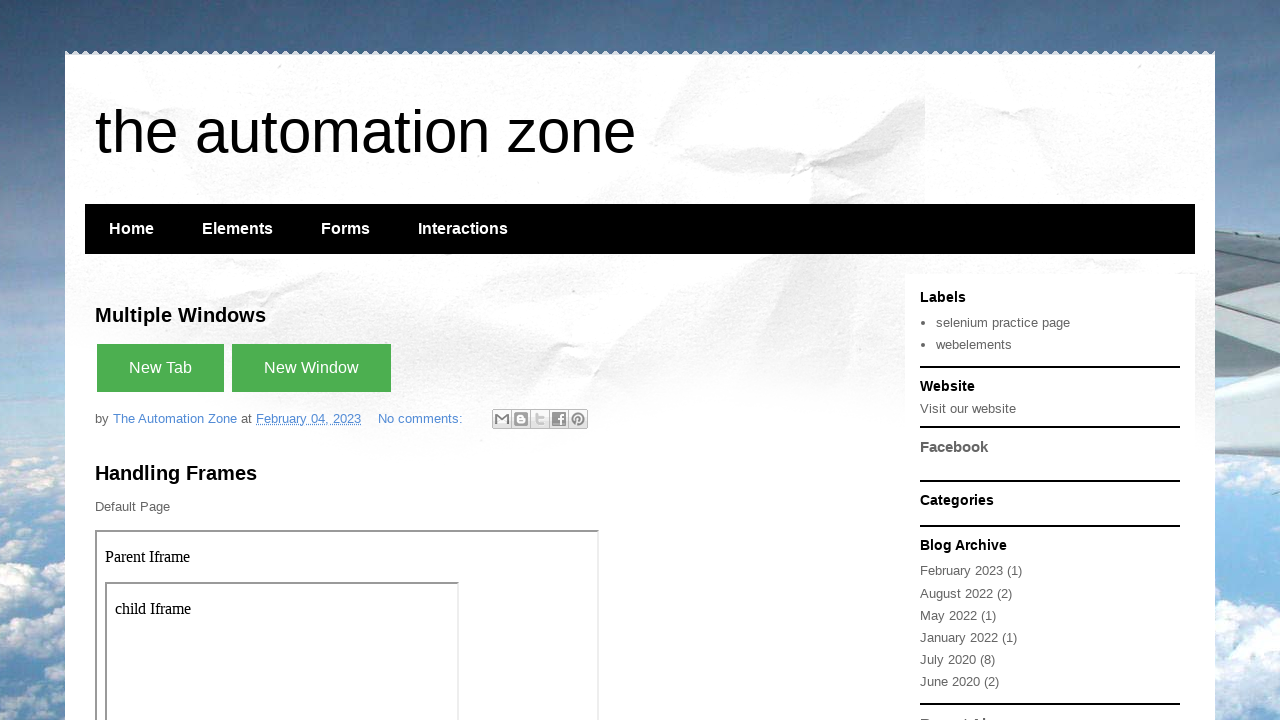

Waited for 4th button with class 'my_buttons' to become visible
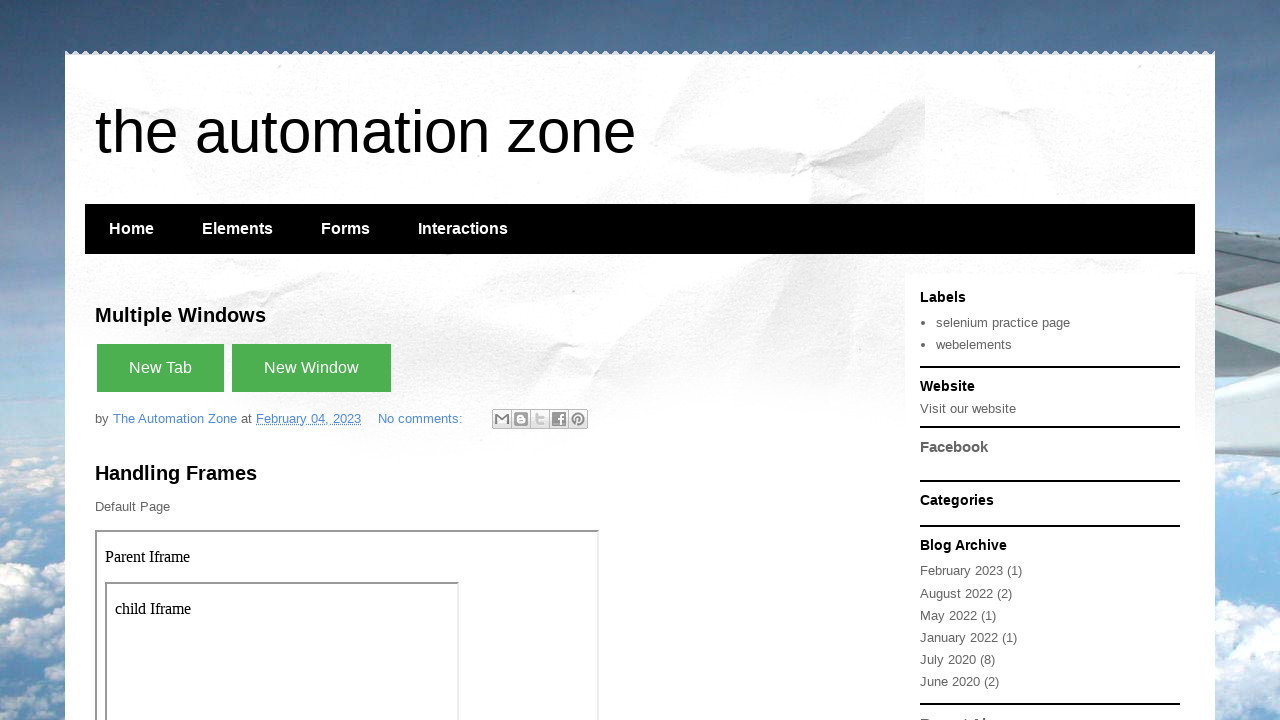

Clicked the 4th button with class 'my_buttons' at (243, 360) on (//button[@class='my_buttons'])[4]
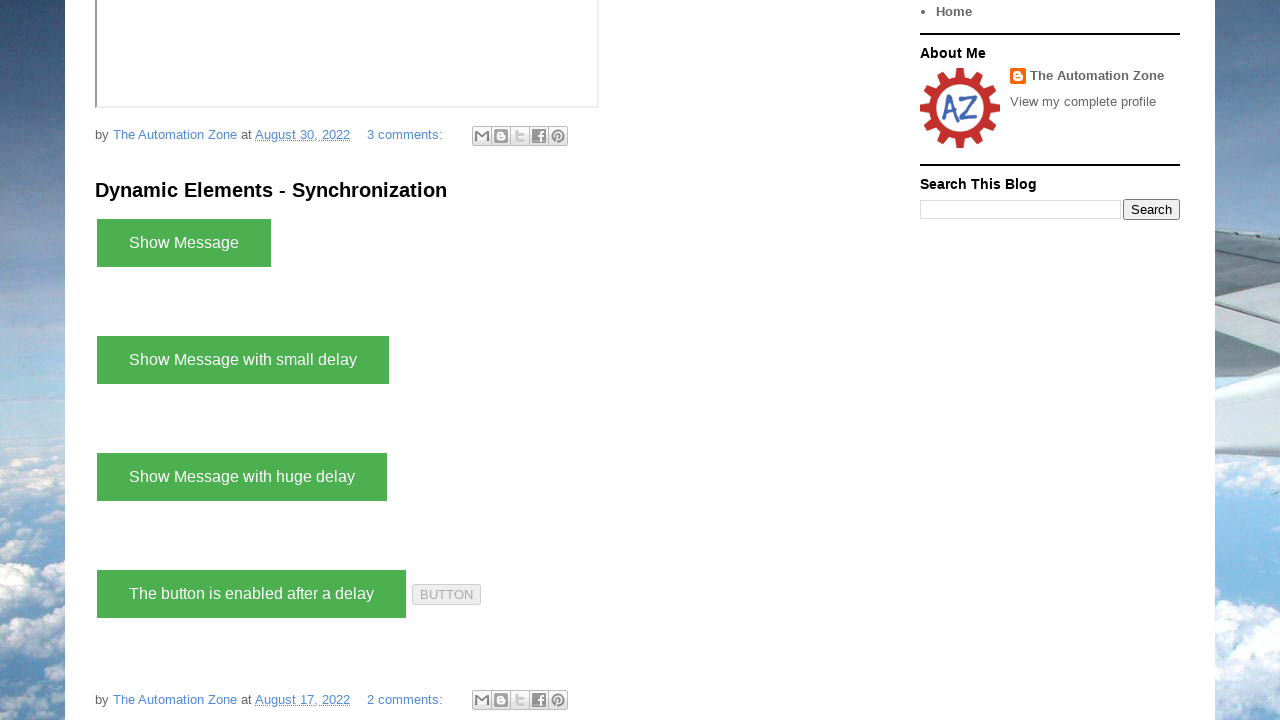

Waited for 5th button with class 'my_buttons' to become visible
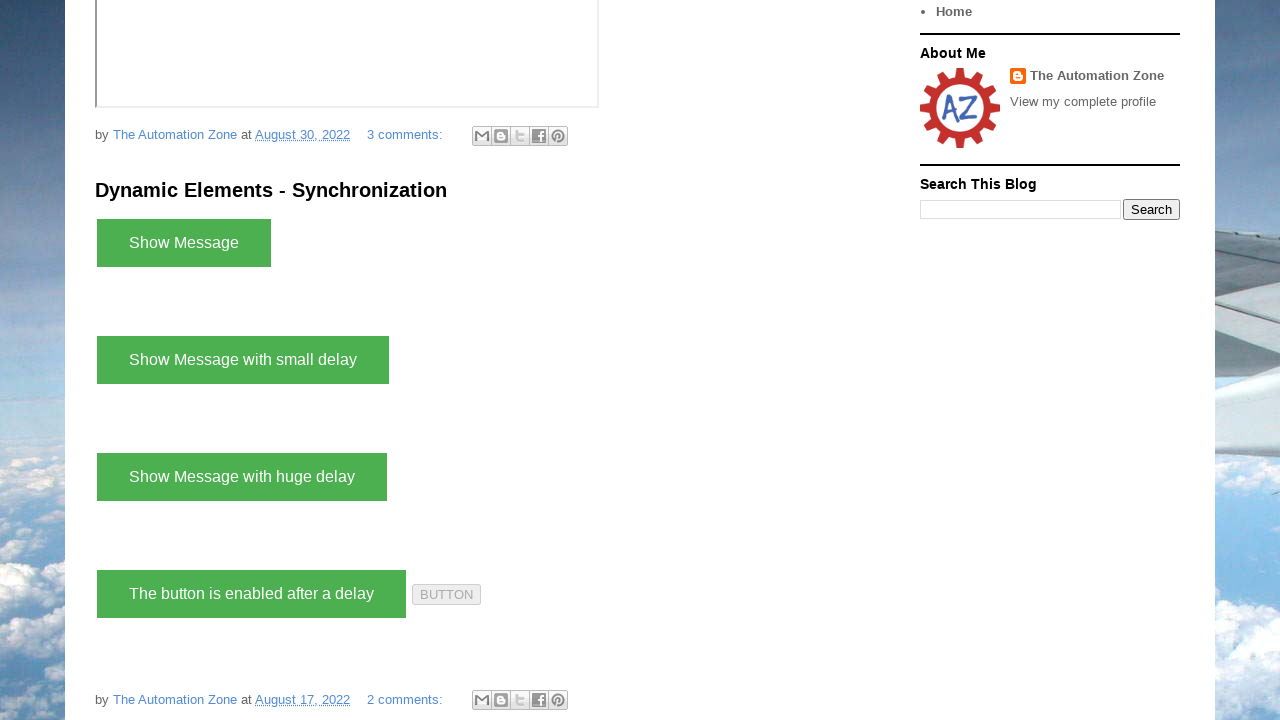

Clicked the 5th button with class 'my_buttons' at (242, 477) on (//button[@class='my_buttons'])[5]
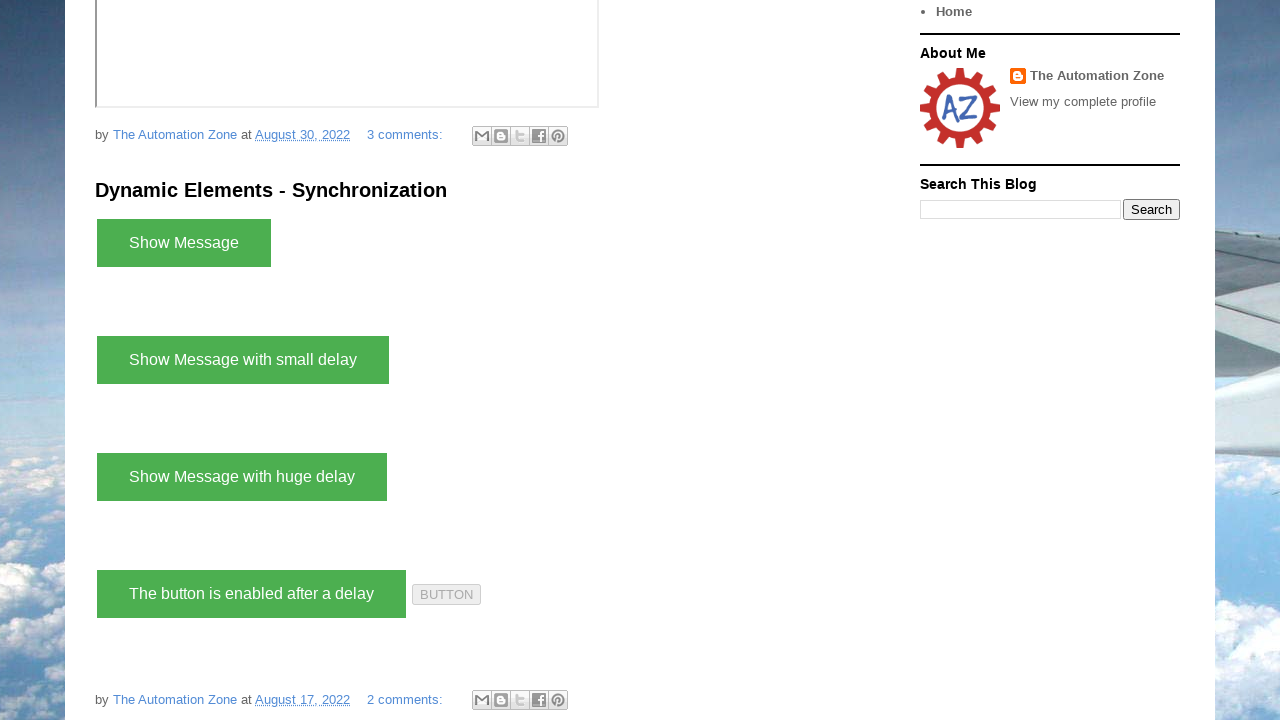

Waited for 6th button with class 'my_buttons' to become visible
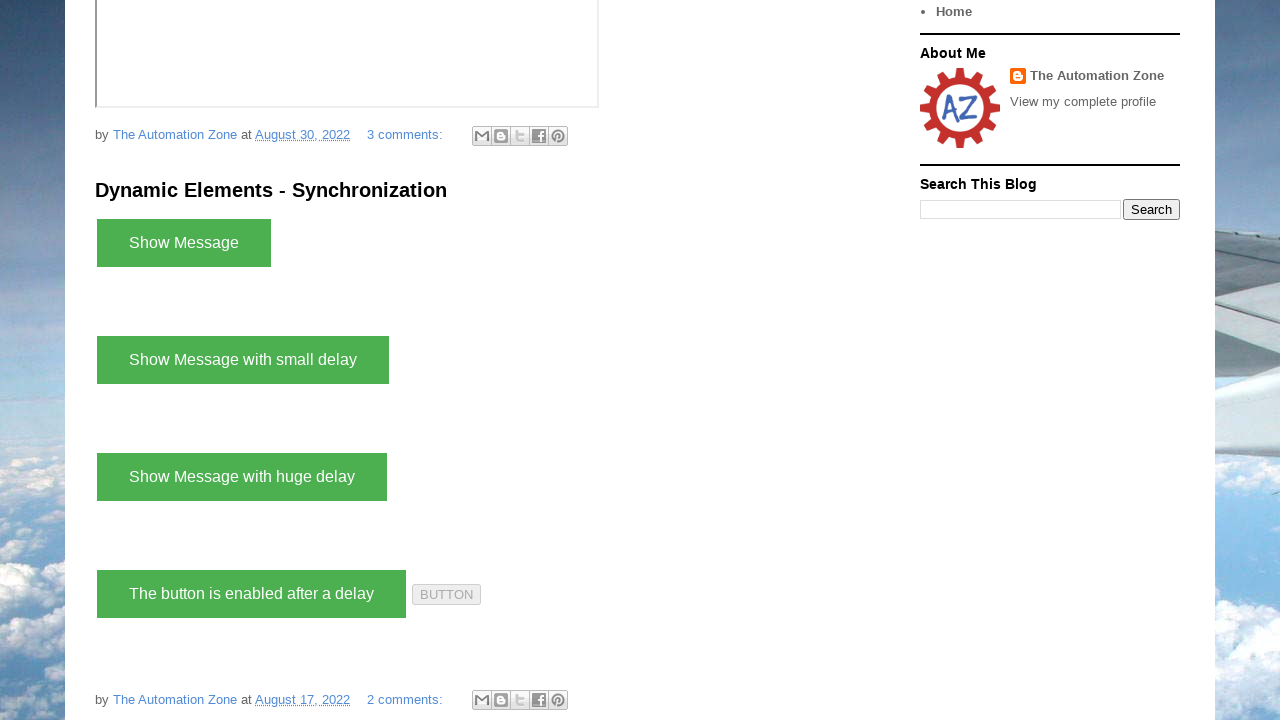

Clicked the 6th button with class 'my_buttons' at (252, 594) on (//button[@class='my_buttons'])[6]
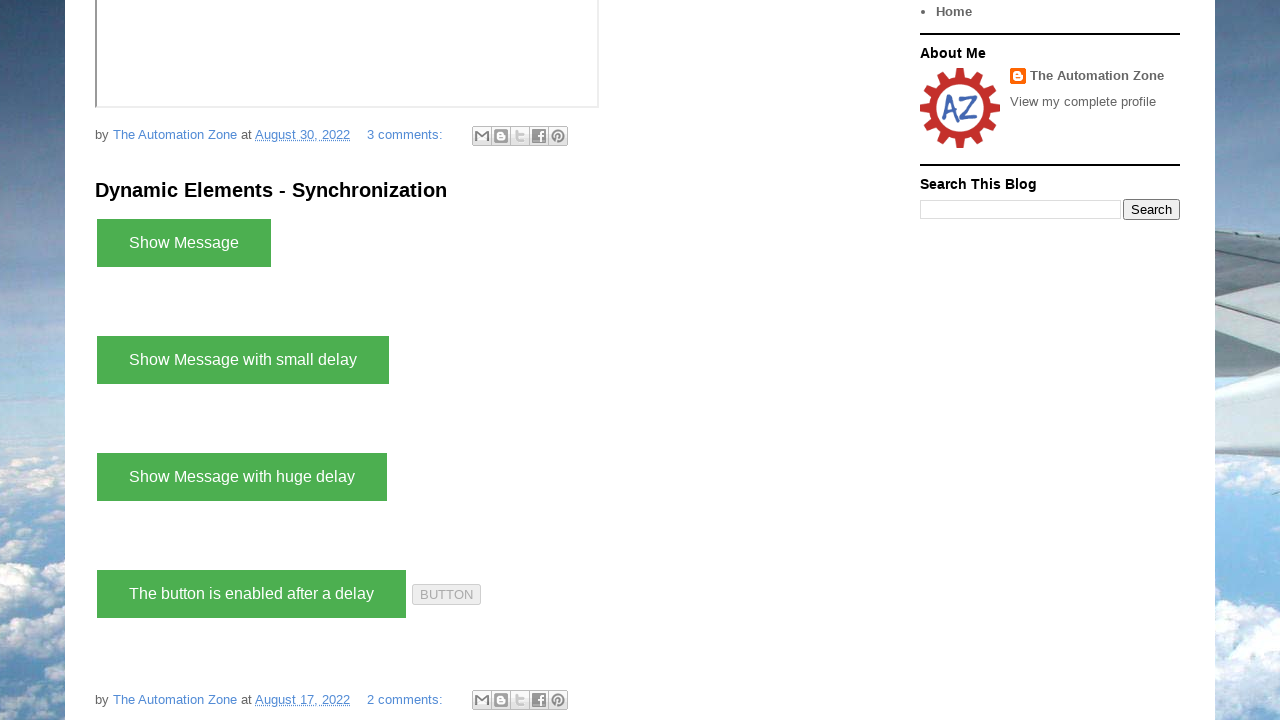

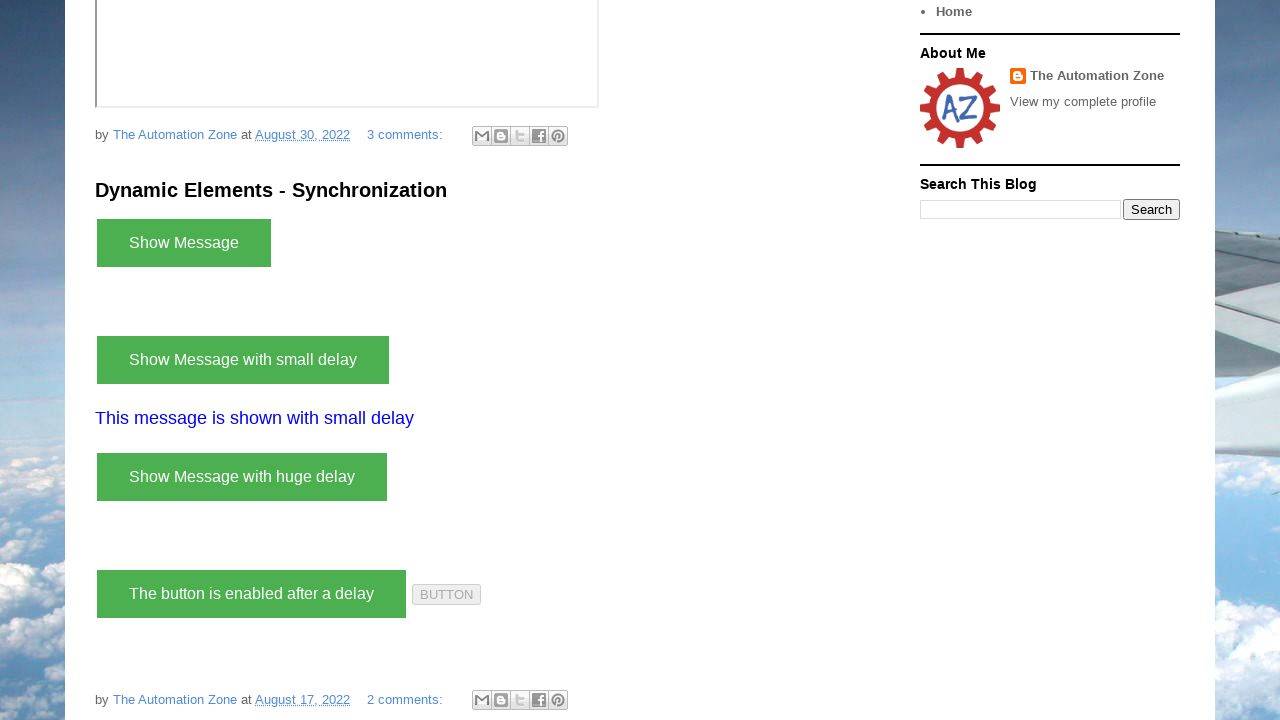